Tests autocomplete functionality by typing a partial country name, selecting from suggestions, and verifying the result

Starting URL: https://testcenter.techproeducation.com/index.php?%20page=autocomplete

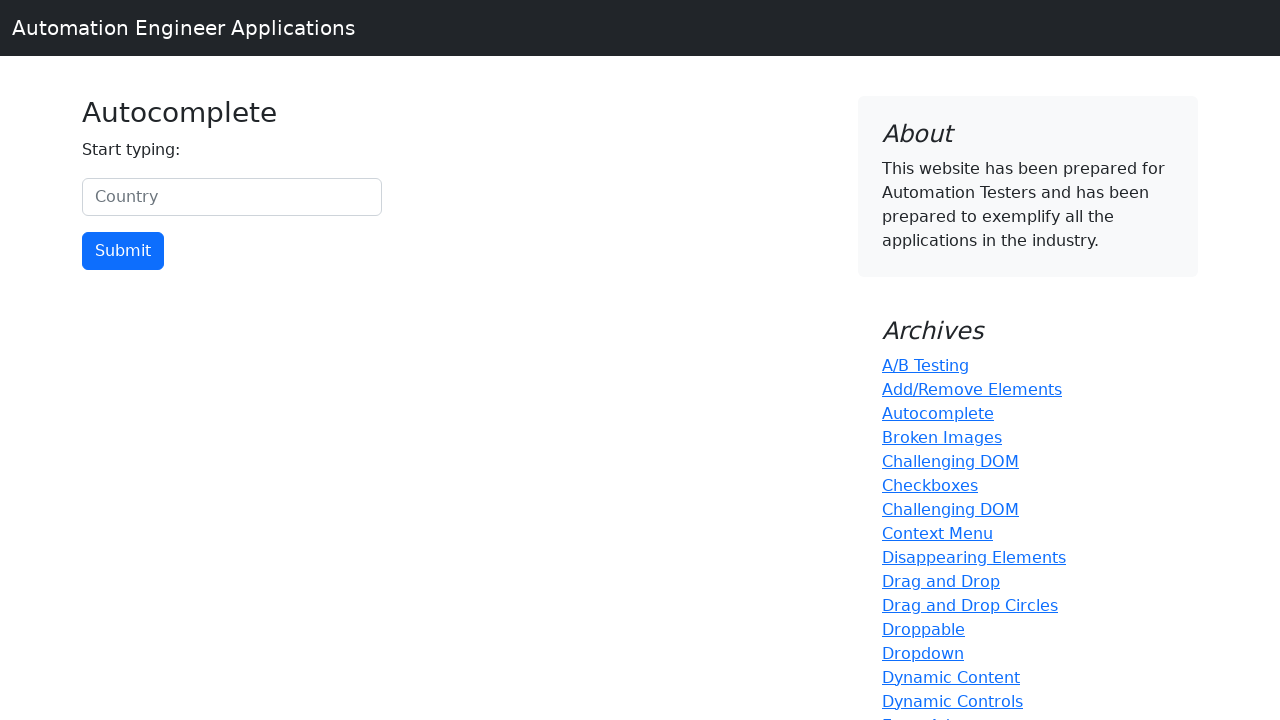

Filled country input field with partial text 'u' on #myCountry
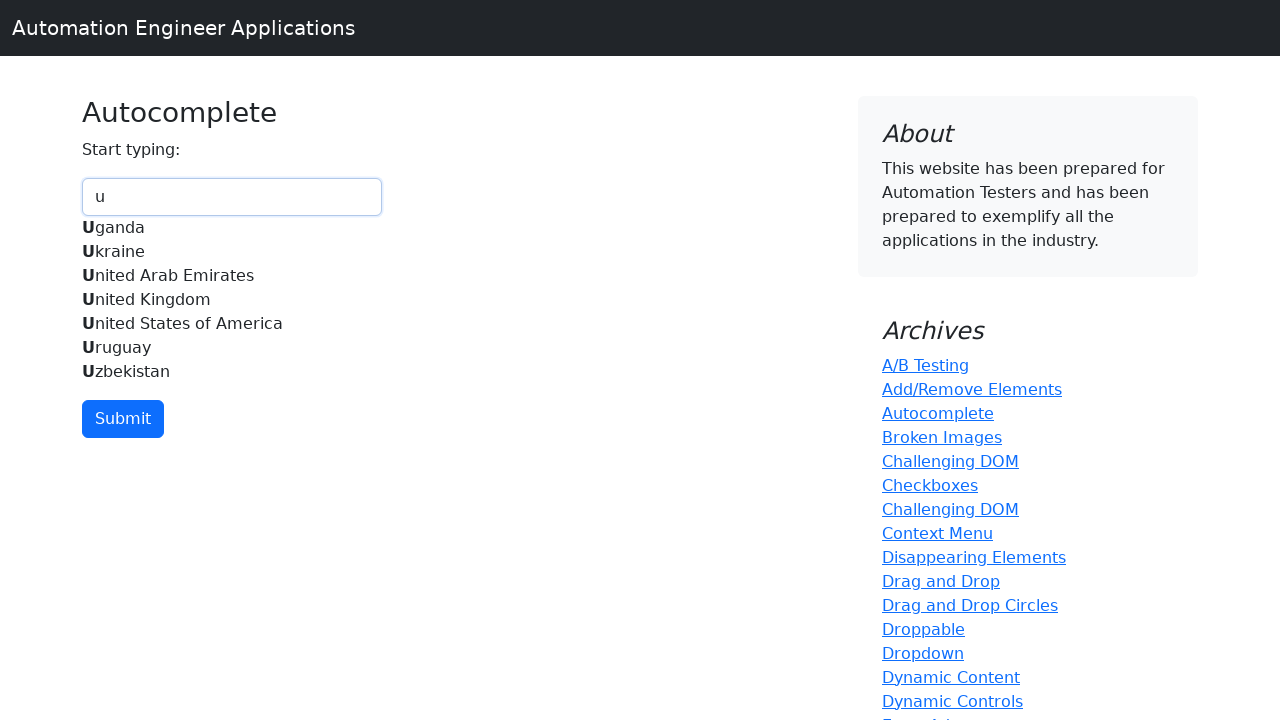

Autocomplete suggestions appeared for partial country name
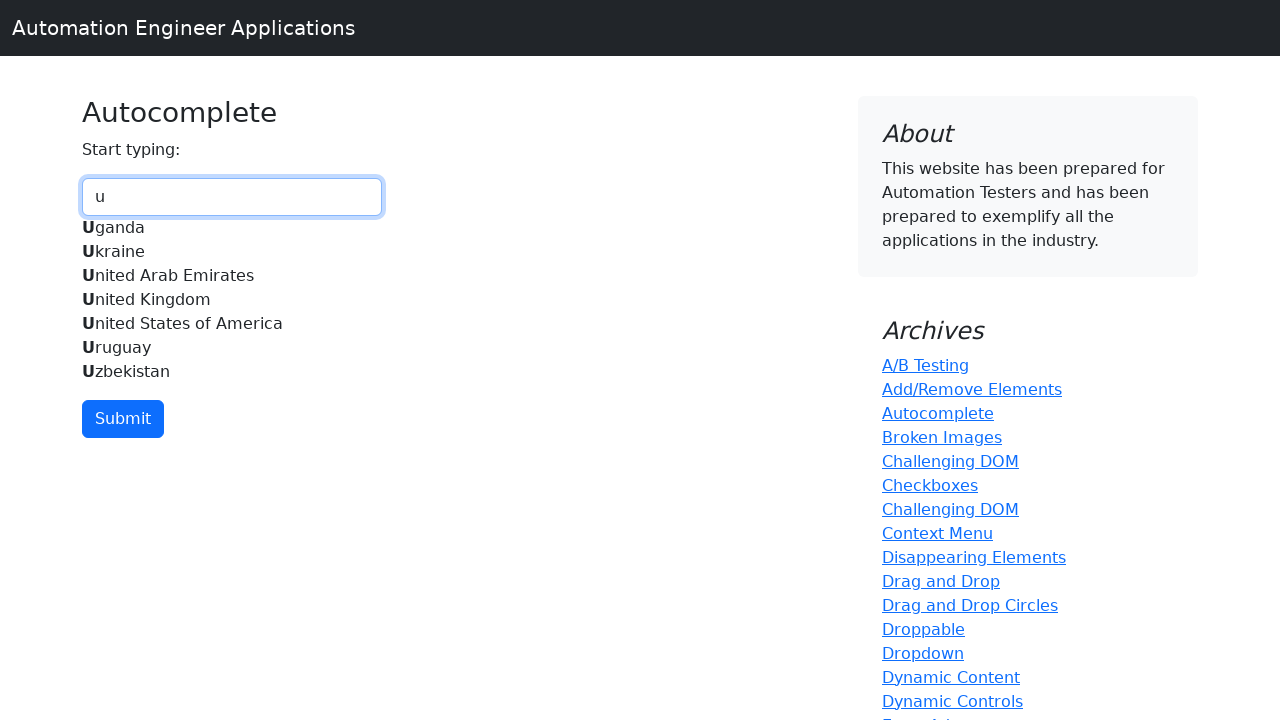

Selected 'United Kingdom' from autocomplete suggestions at (232, 300) on xpath=//div[@id='myCountryautocomplete-list']//div[.='United Kingdom']
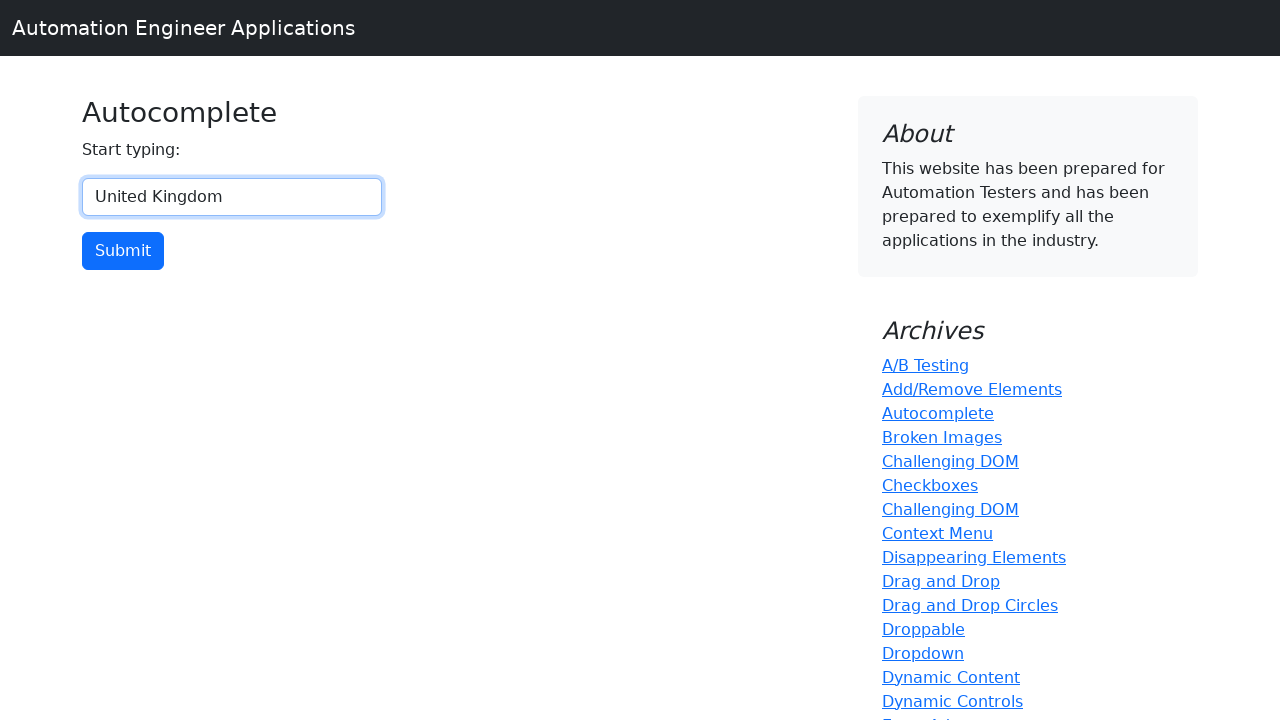

Clicked submit button at (123, 251) on input[type='button']
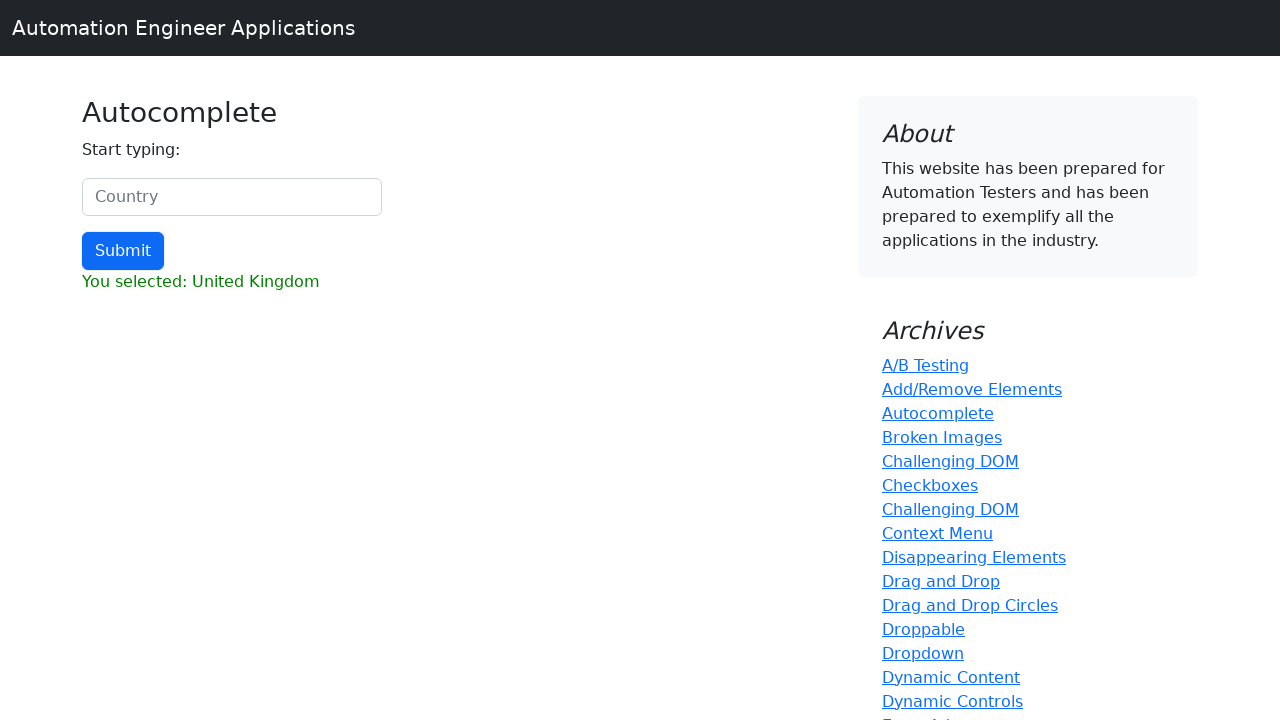

Result displayed after form submission
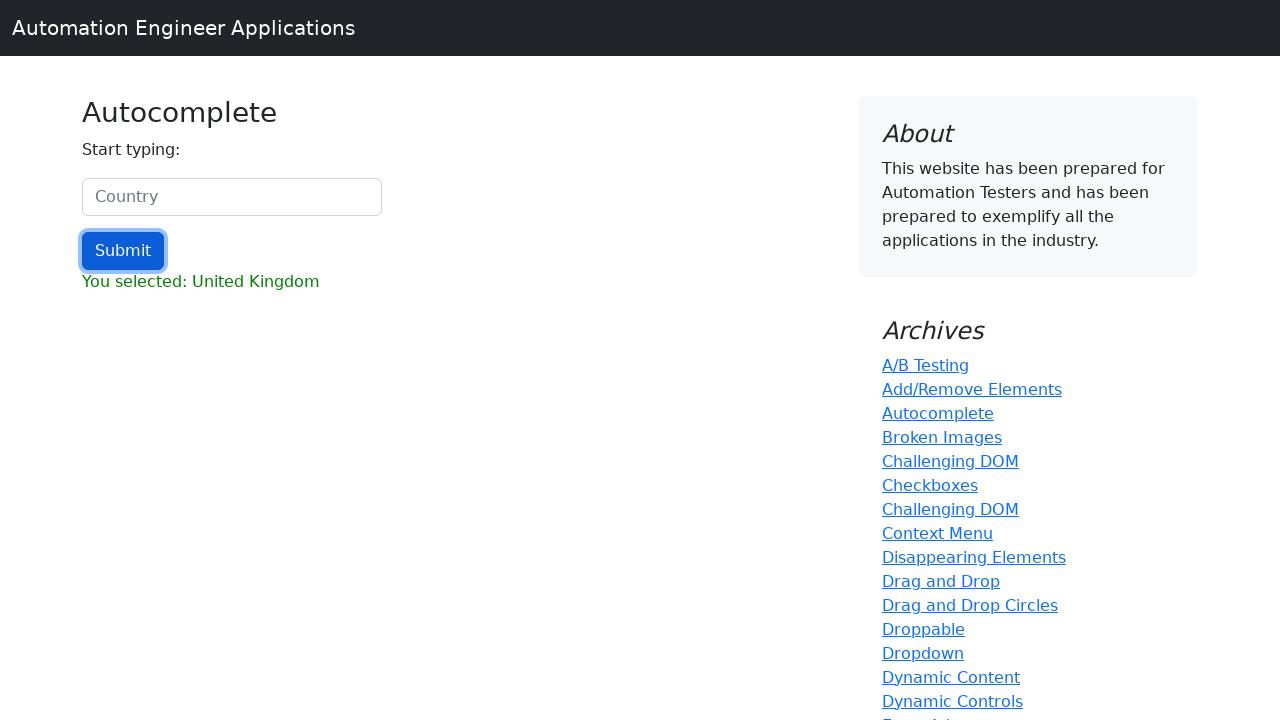

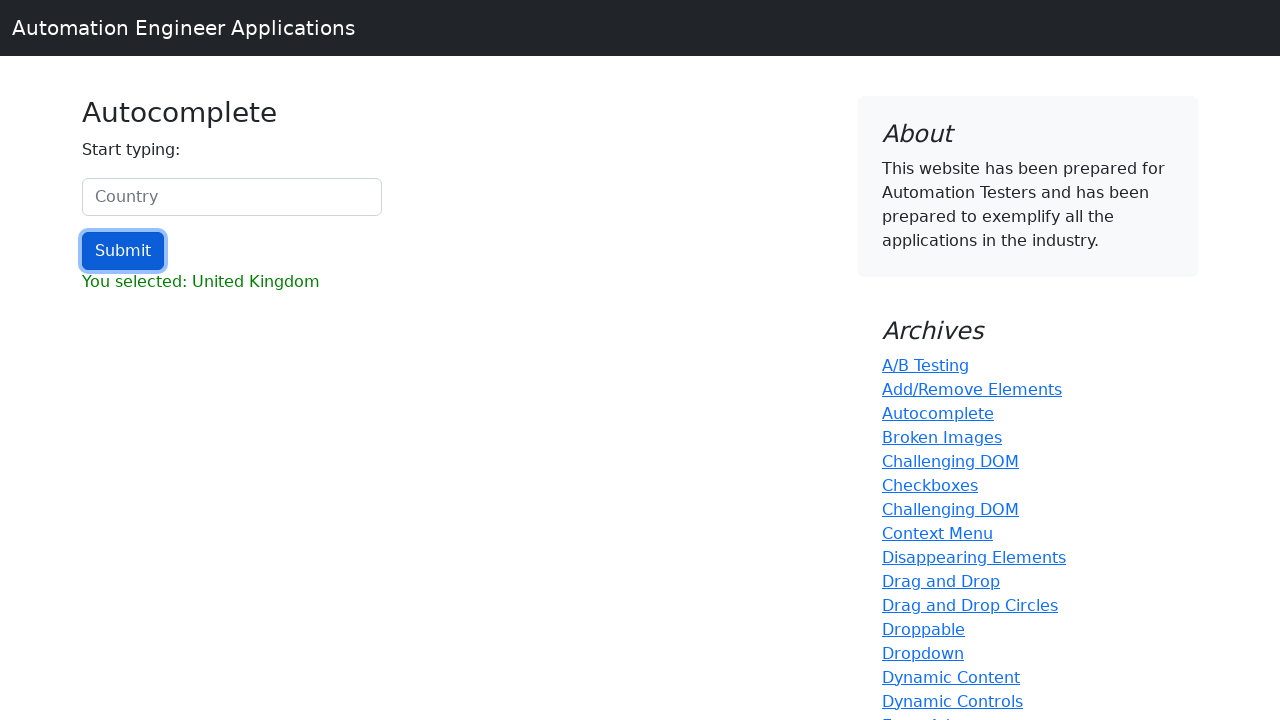